Toggles all checkboxes in a table by clicking each one

Starting URL: https://only-testing-blog.blogspot.com/?fname=aravind&lname=v

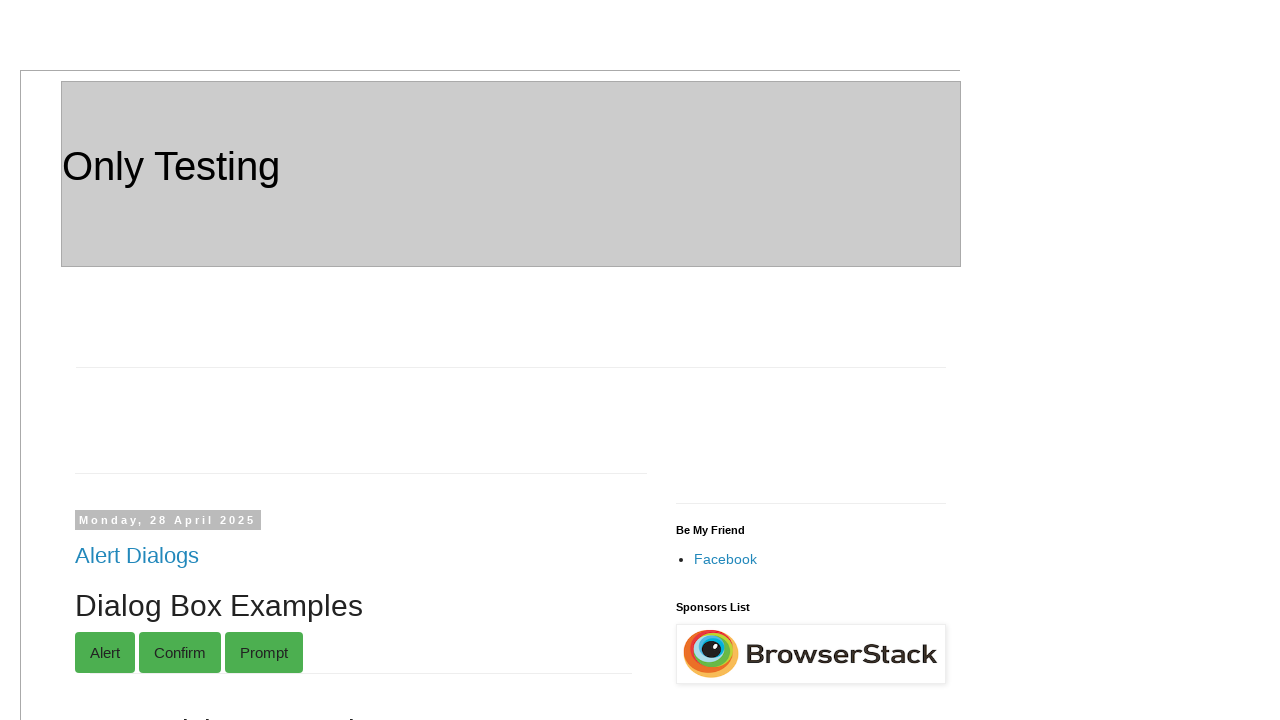

Clicked on 'Table With Checkbox' link at (178, 361) on xpath=//a[.='Table With Checkbox']
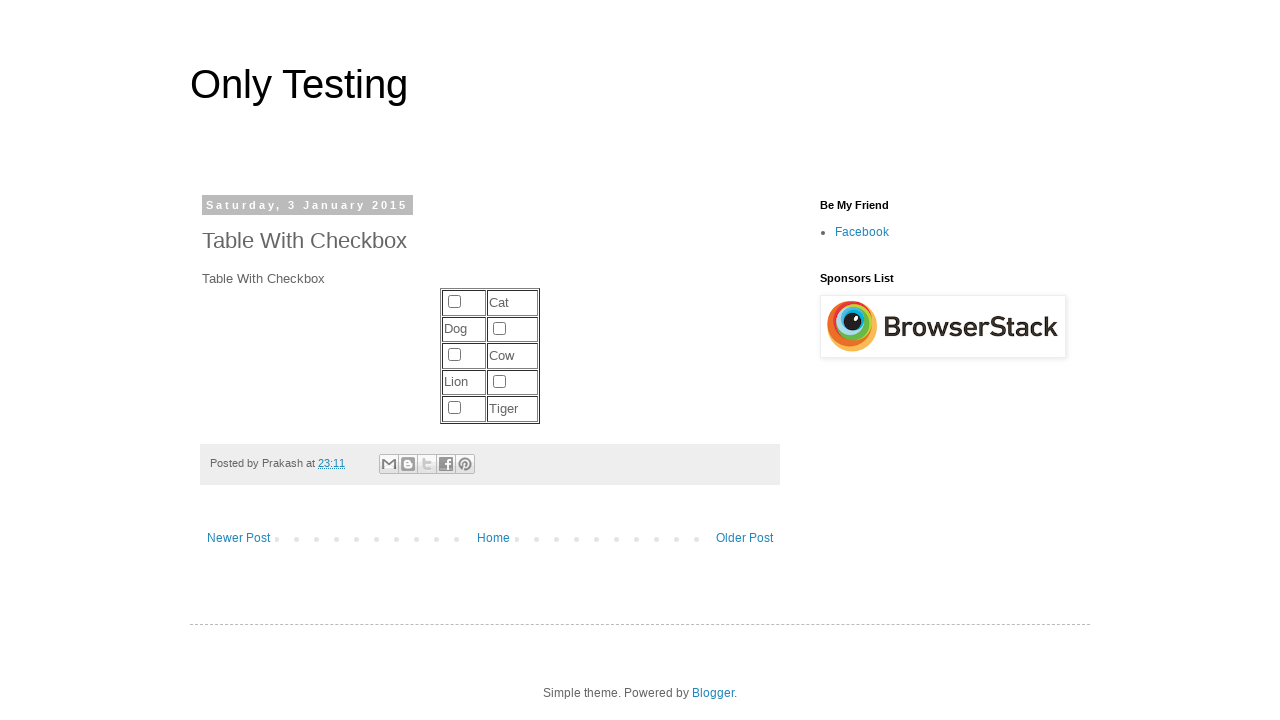

Checked a checkbox in the table at (454, 302) on xpath=//tbody//tr//td//input[@type='checkbox'] >> nth=0
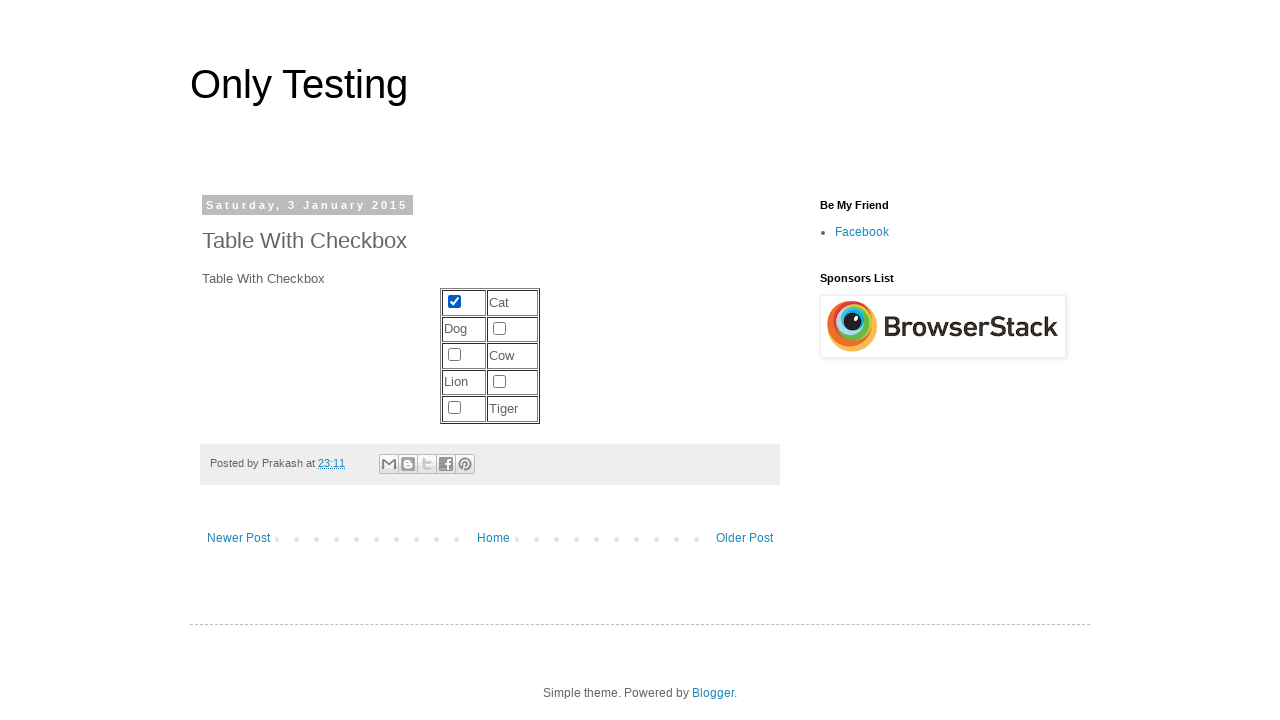

Checked a checkbox in the table at (499, 328) on xpath=//tbody//tr//td//input[@type='checkbox'] >> nth=1
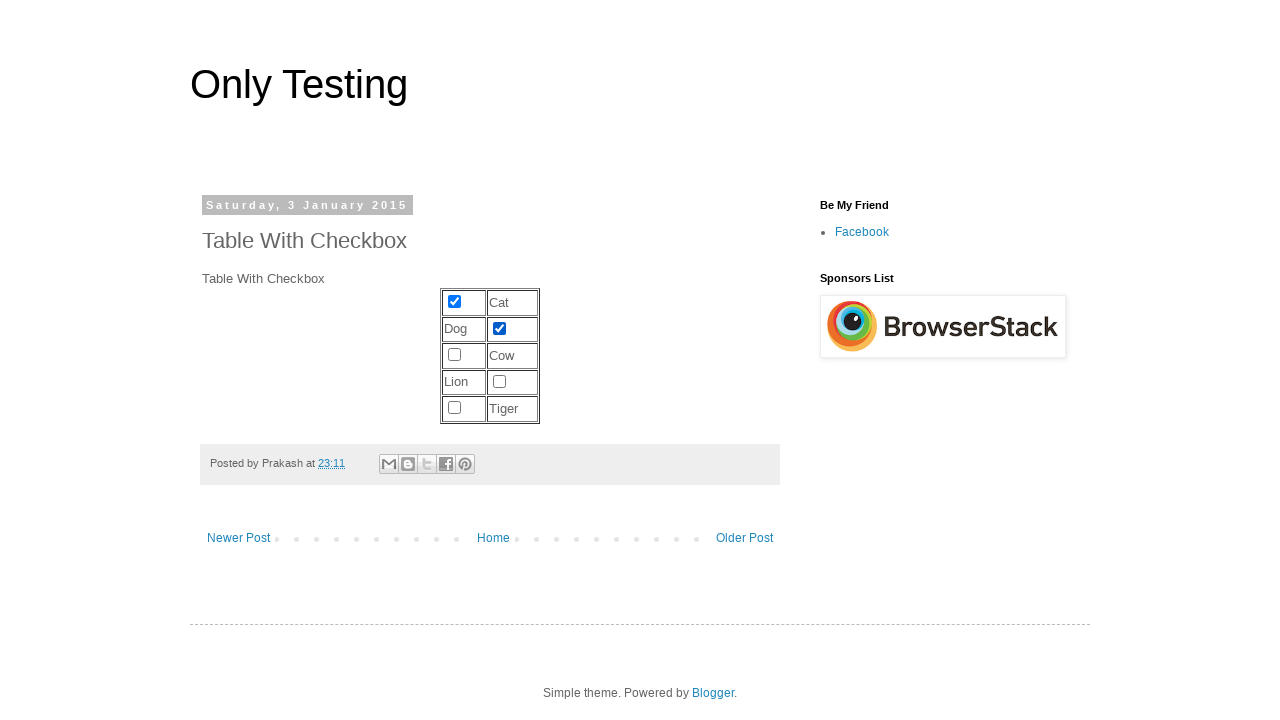

Checked a checkbox in the table at (454, 355) on xpath=//tbody//tr//td//input[@type='checkbox'] >> nth=2
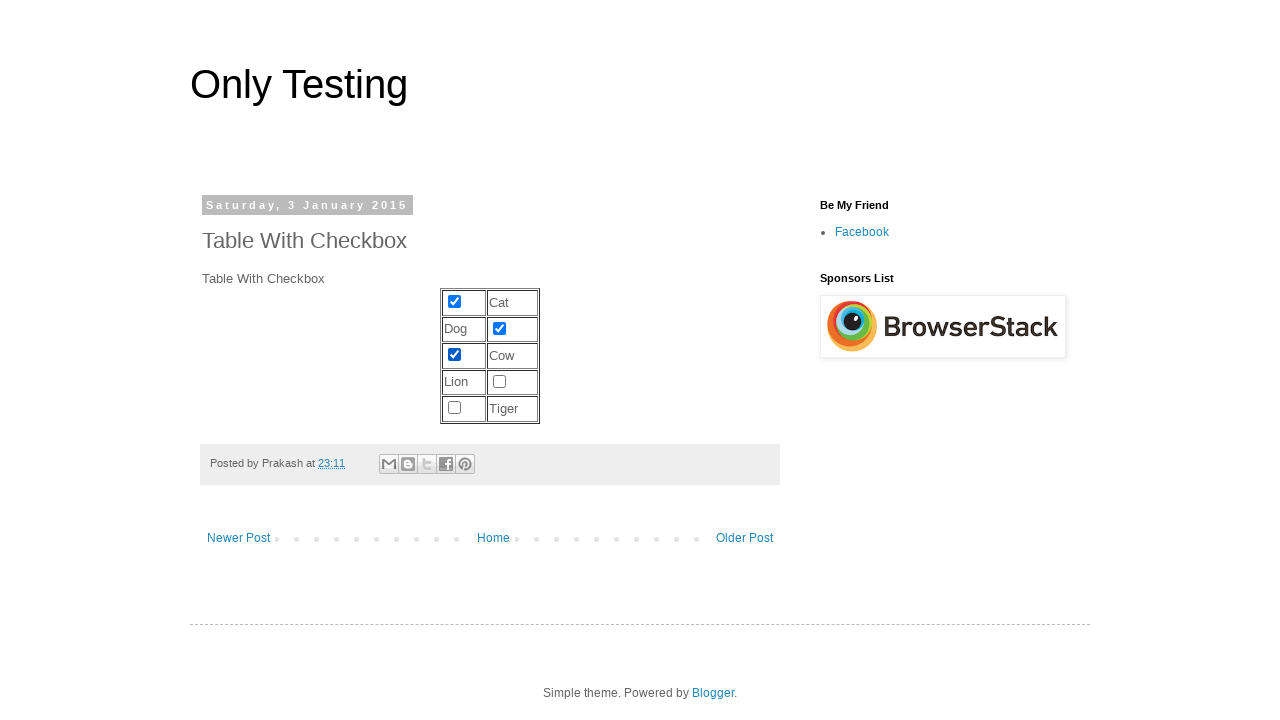

Checked a checkbox in the table at (499, 381) on xpath=//tbody//tr//td//input[@type='checkbox'] >> nth=3
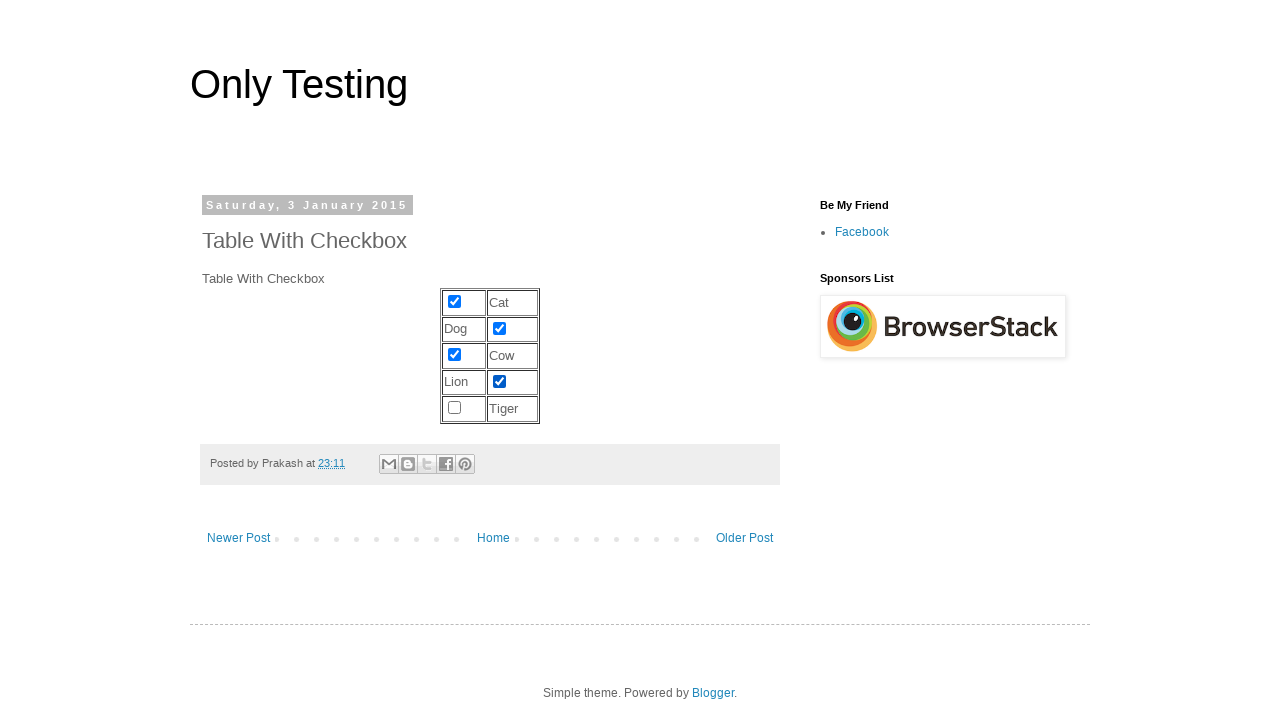

Checked a checkbox in the table at (454, 408) on xpath=//tbody//tr//td//input[@type='checkbox'] >> nth=4
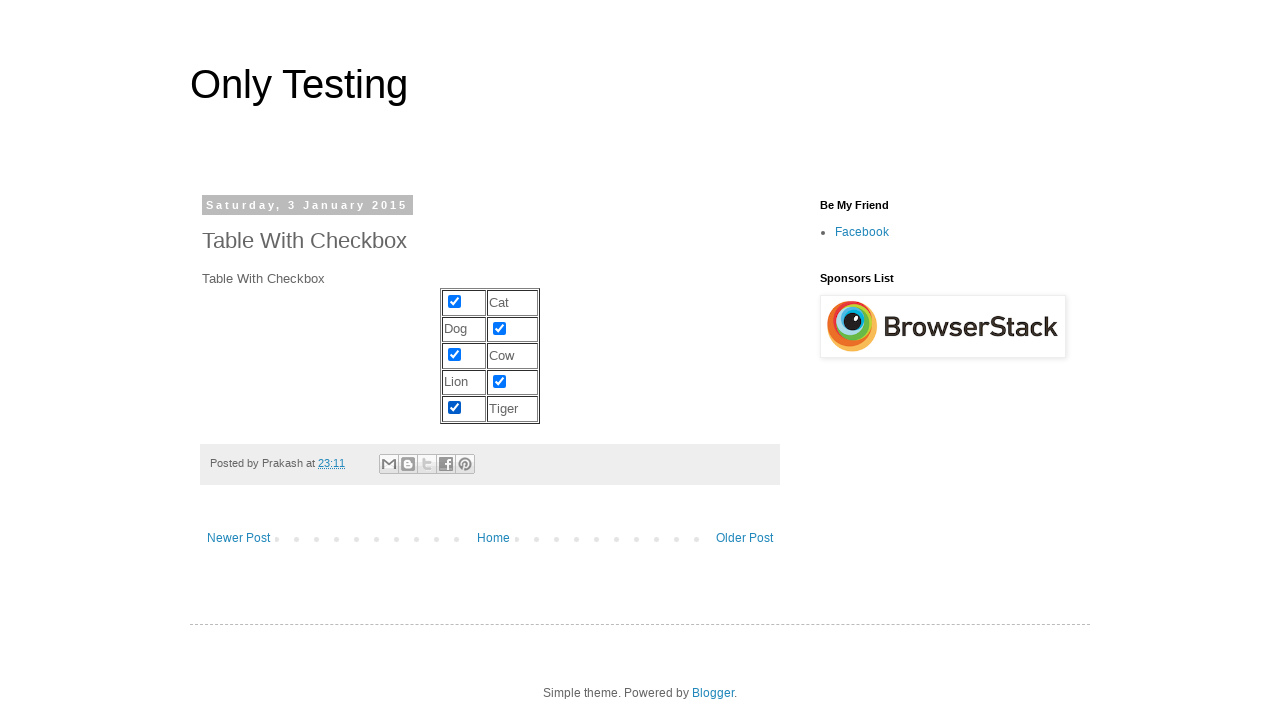

Clicked on 'Home' button at (493, 538) on xpath=//a[.='Home']
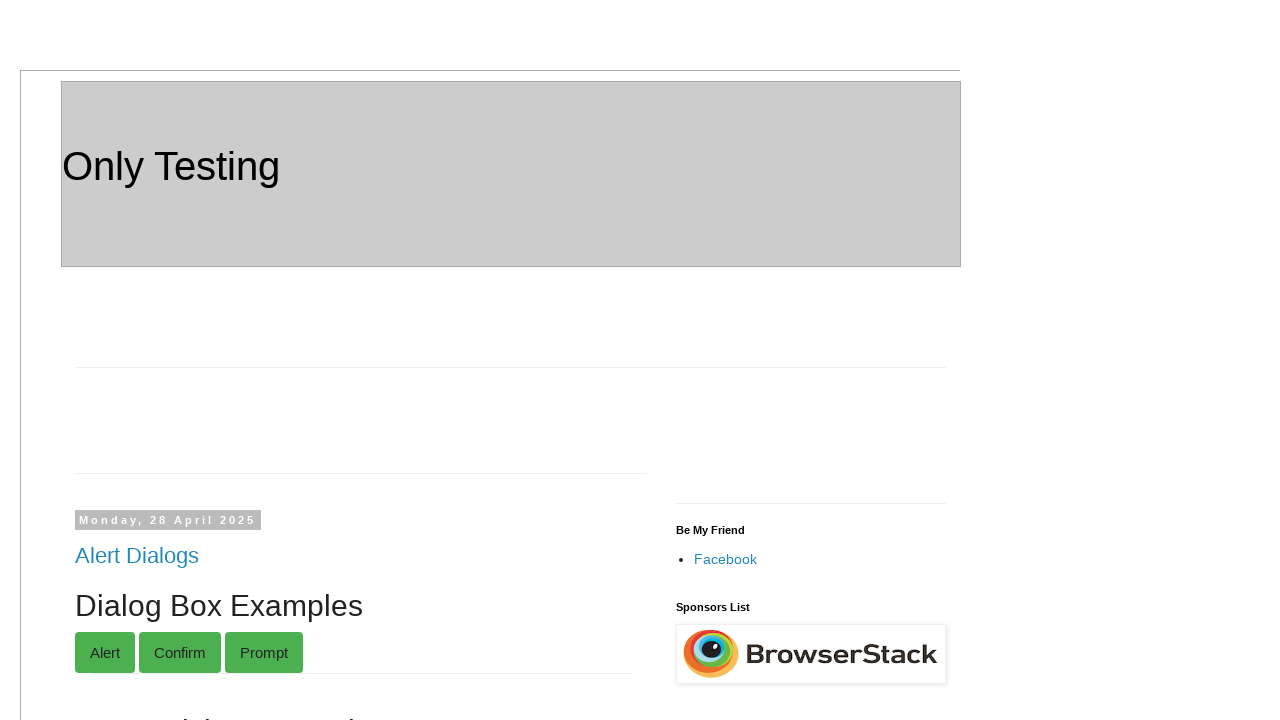

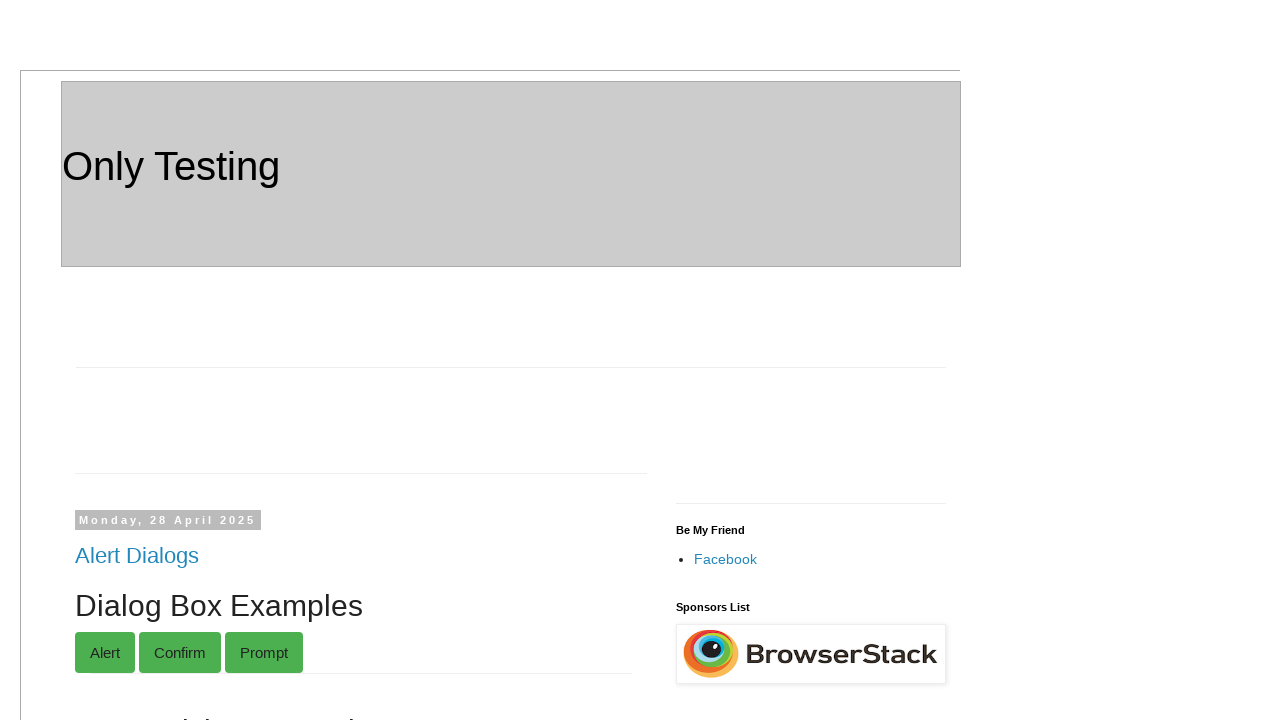